Solves a math problem by extracting a value from an element attribute, calculating the result, and submitting a form with the answer along with checkbox selections

Starting URL: http://suninjuly.github.io/get_attribute.html

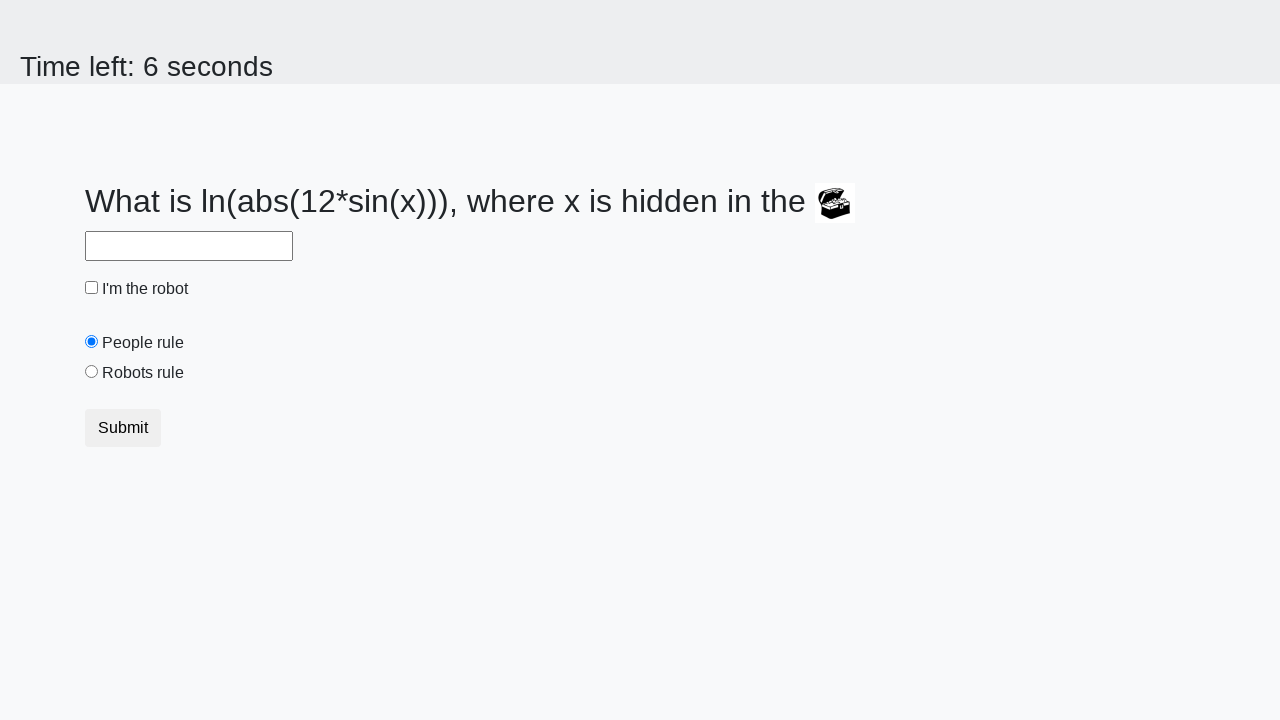

Located treasure element with ID 'treasure'
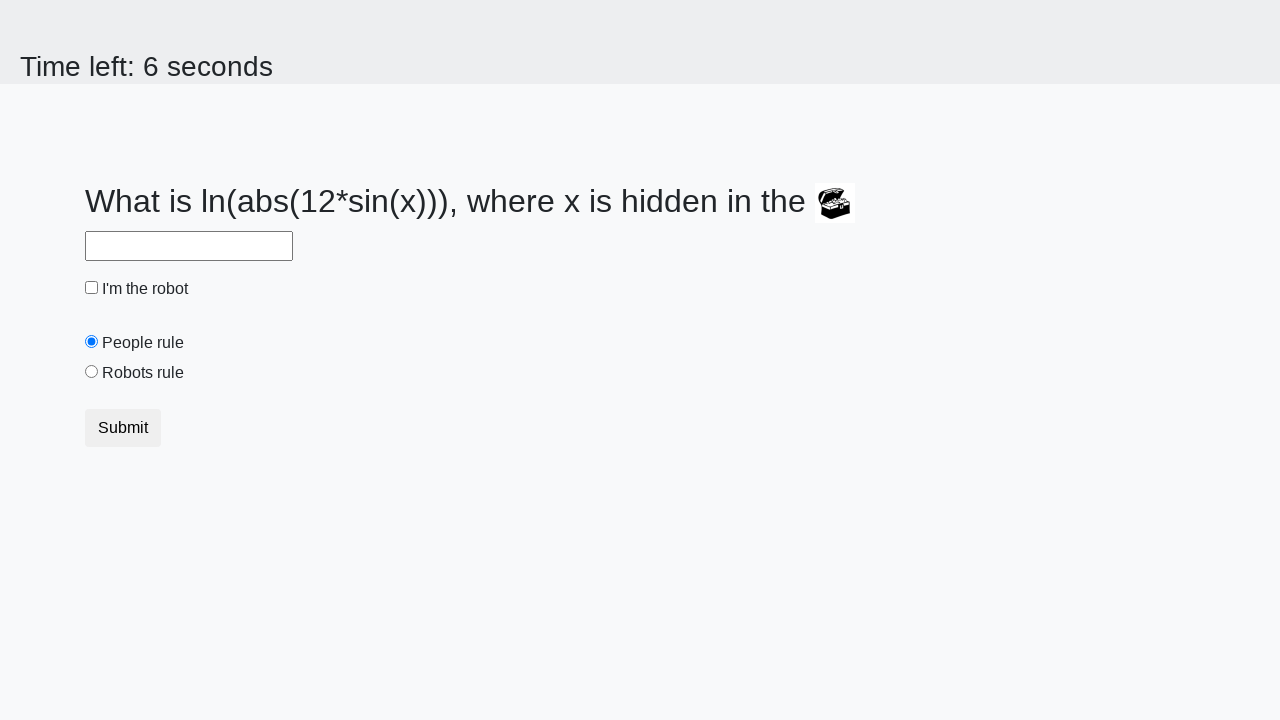

Extracted 'valuex' attribute from treasure element
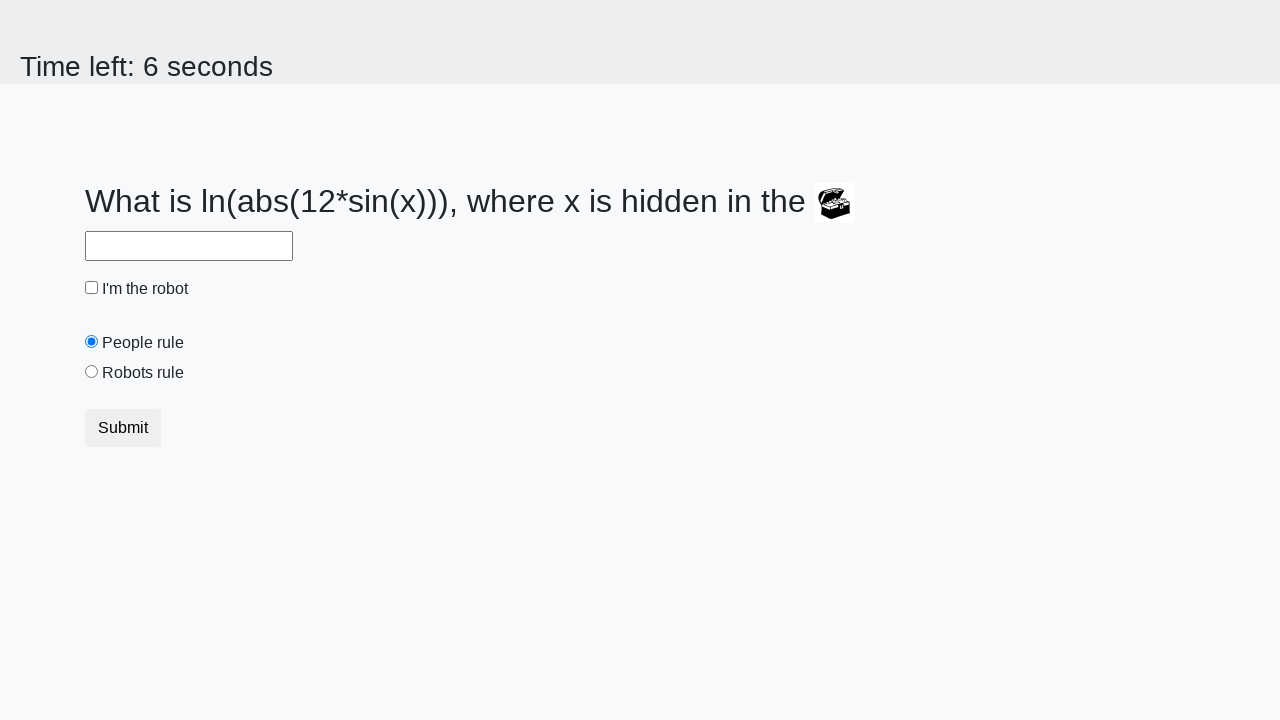

Calculated math result using extracted value
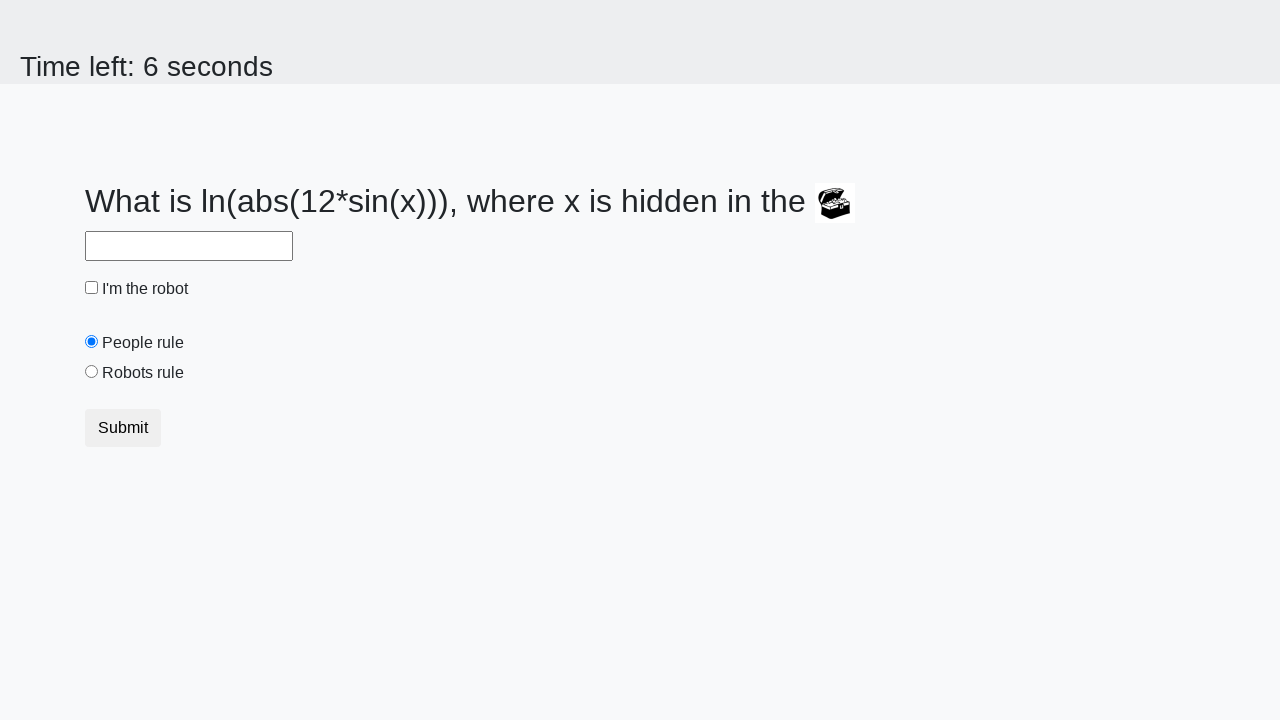

Filled answer field with calculated result on #answer
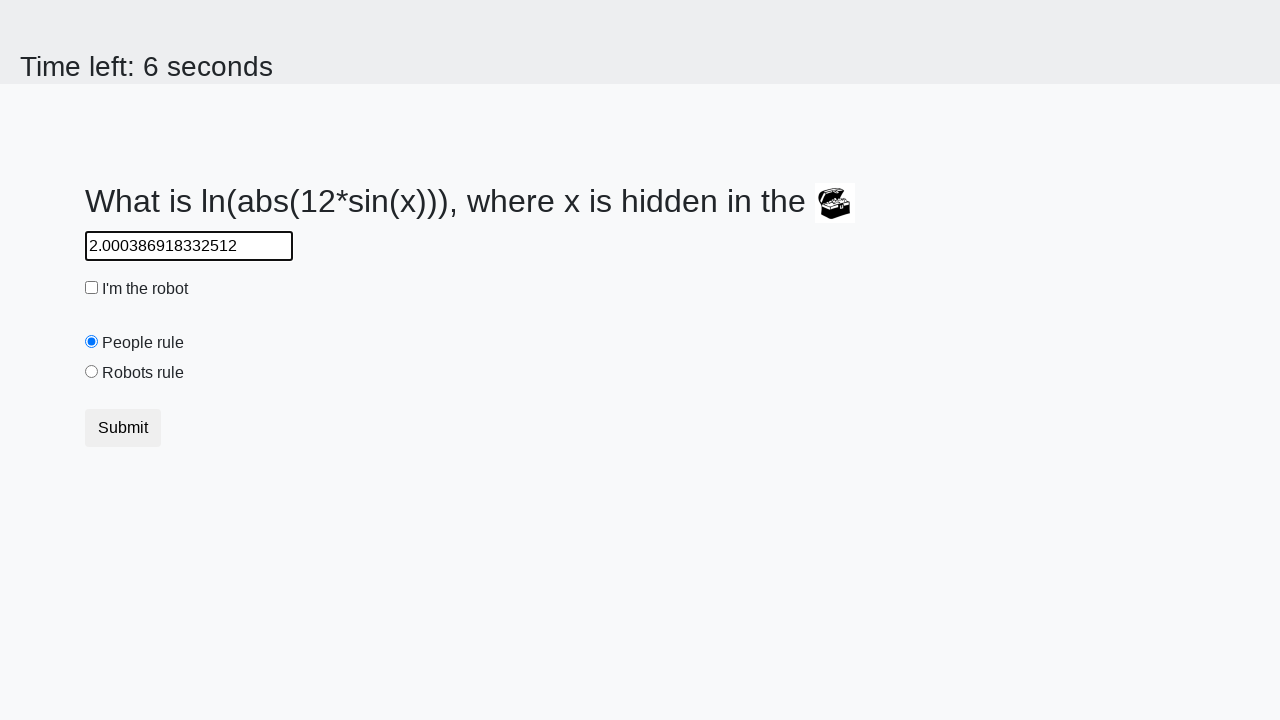

Checked the robot checkbox at (92, 288) on #robotCheckbox
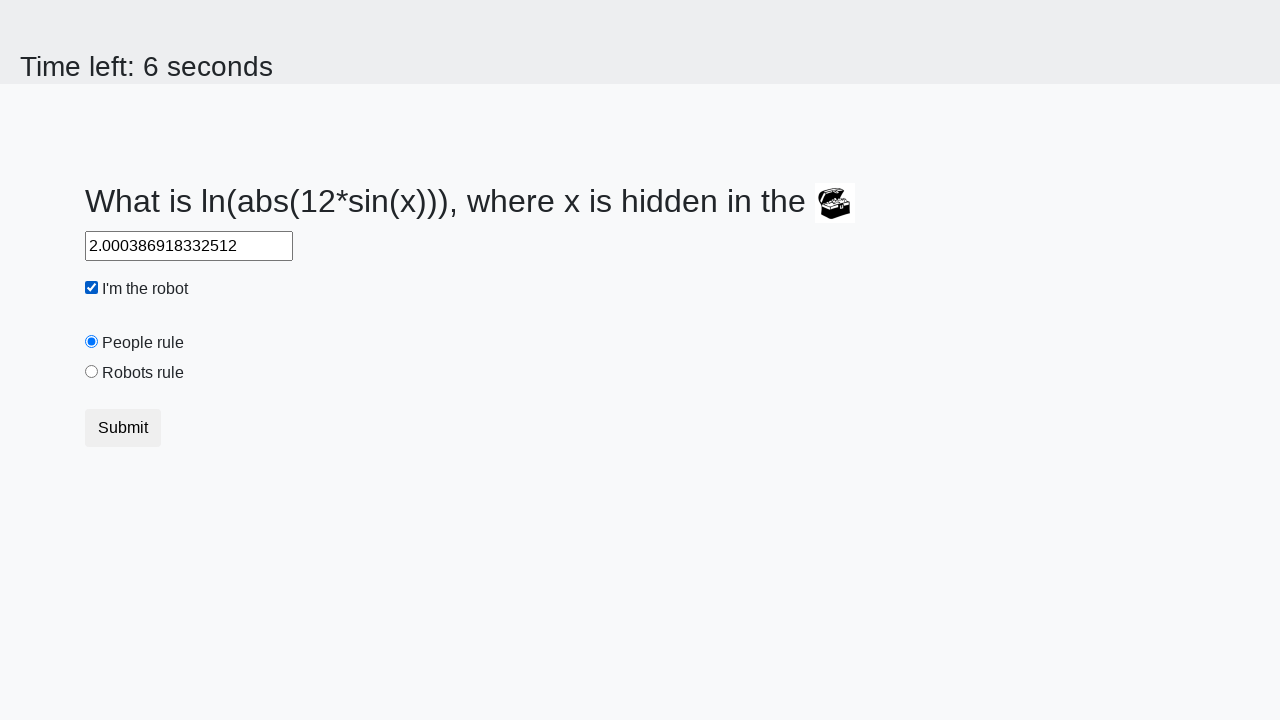

Selected the robots rule radio button at (92, 372) on #robotsRule
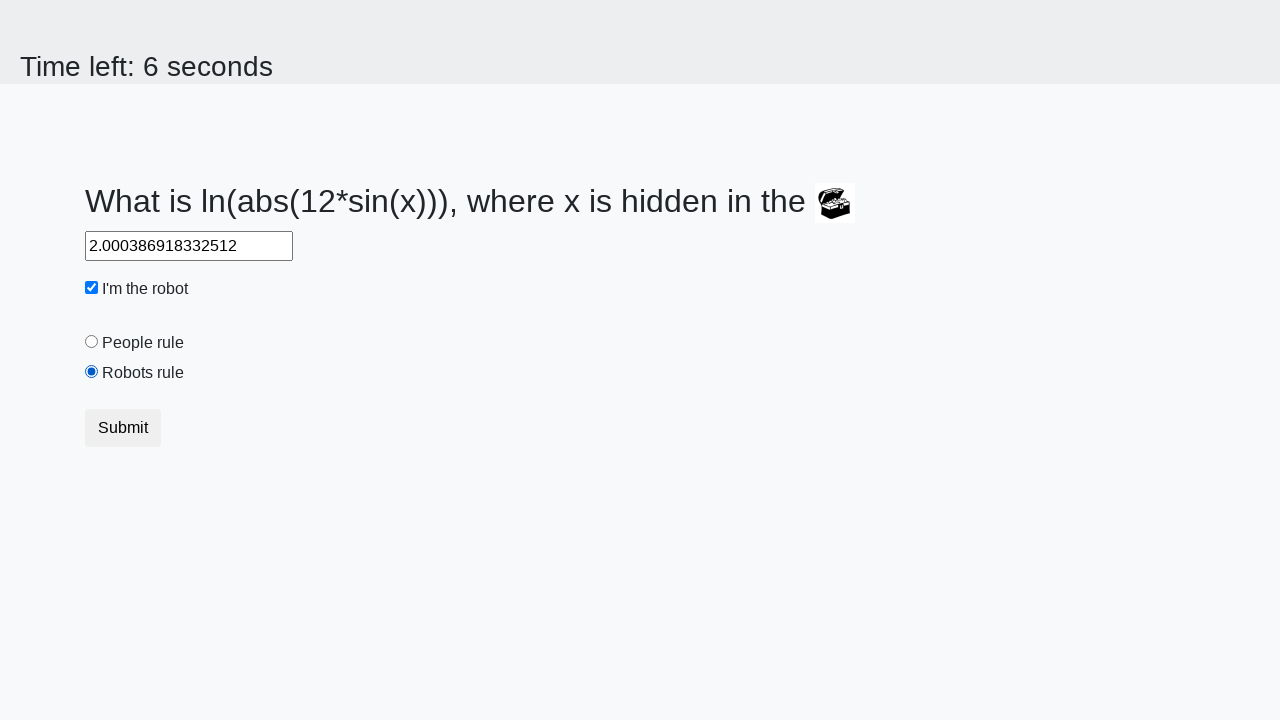

Clicked submit button to submit the form at (123, 428) on button.btn
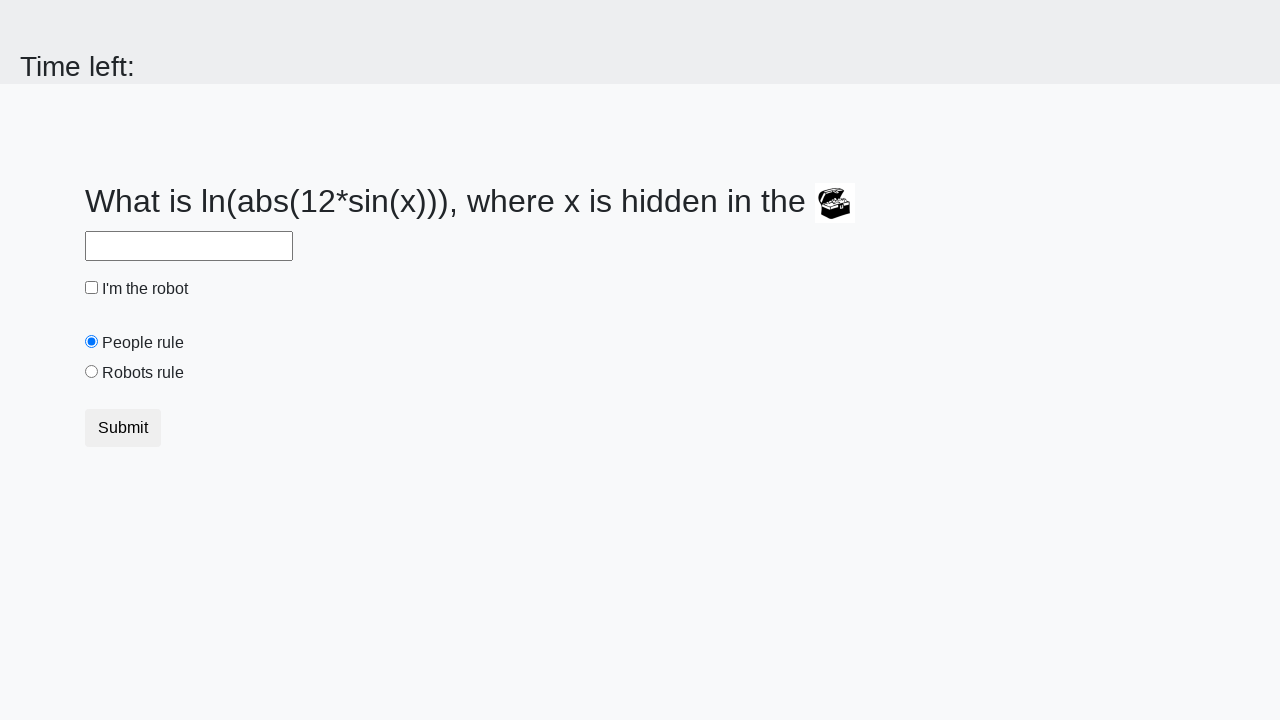

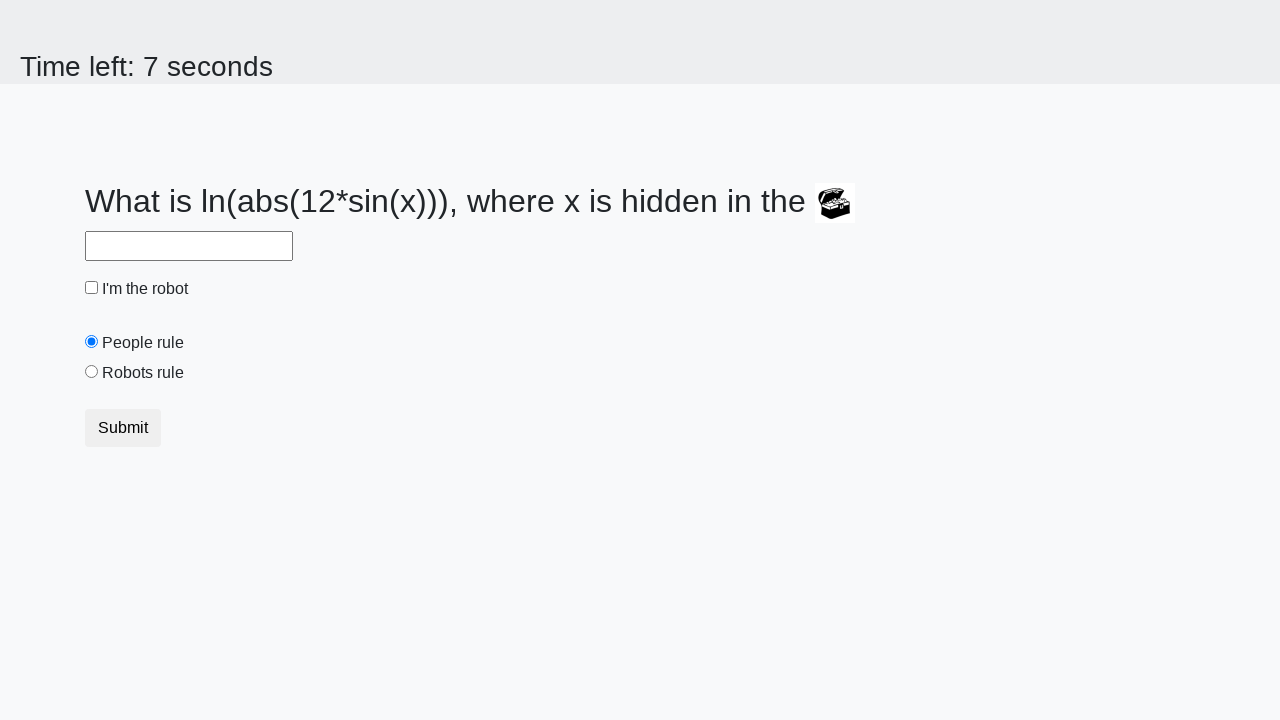